Tests JavaScript confirmation alert by clicking a button, accepting the alert to verify "Ok" message, then clicking again and dismissing to verify "Cancel" message.

Starting URL: https://loopcamp.vercel.app/javascript-alerts.html

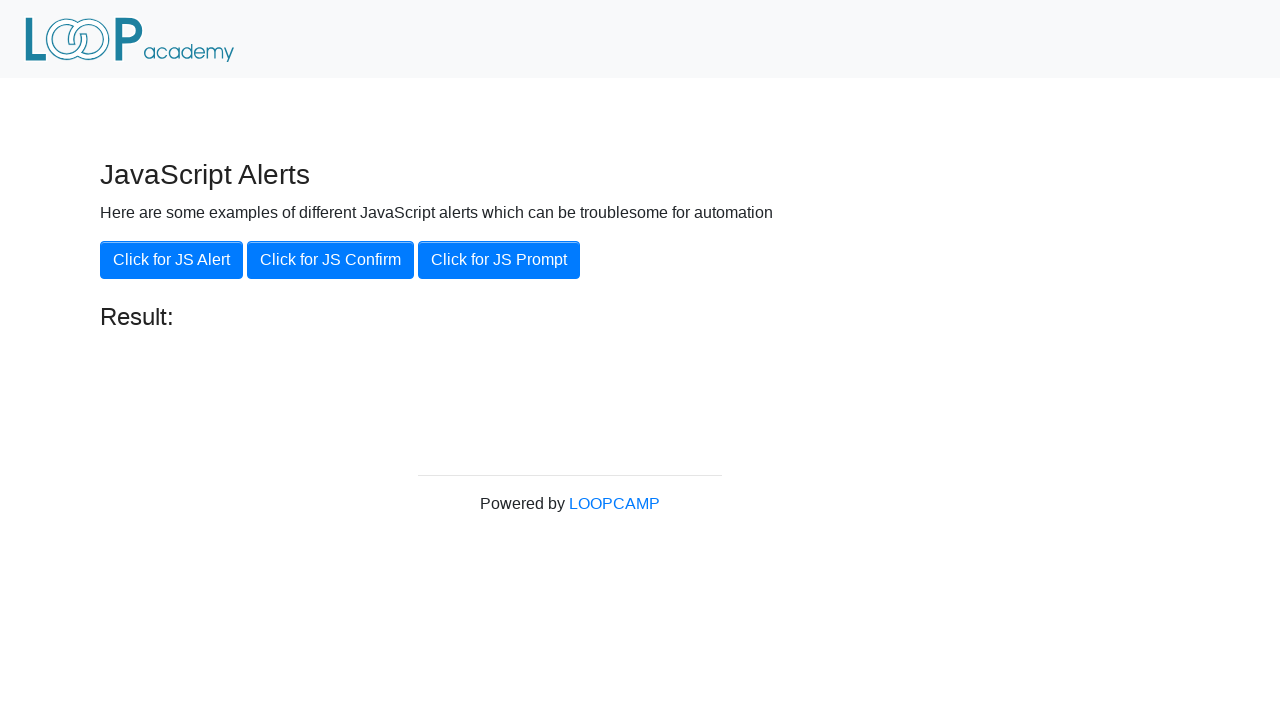

Navigated to JavaScript alerts test page
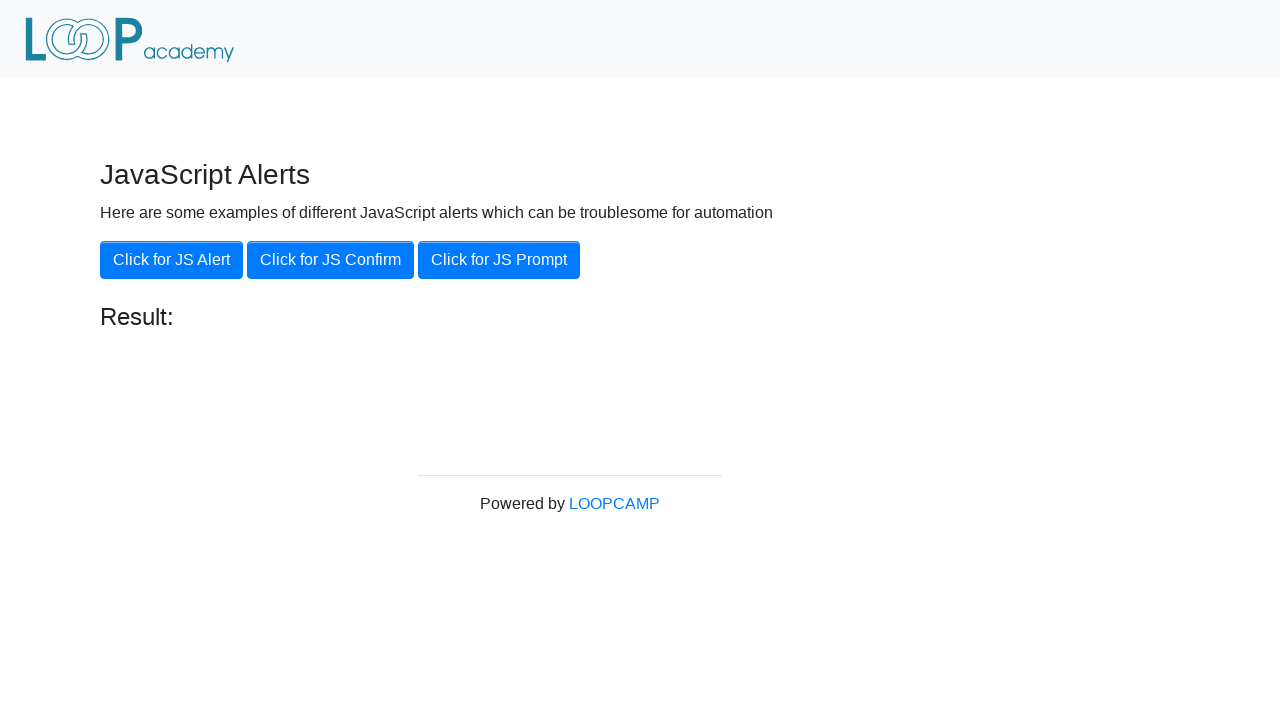

Set up dialog handler to accept the alert
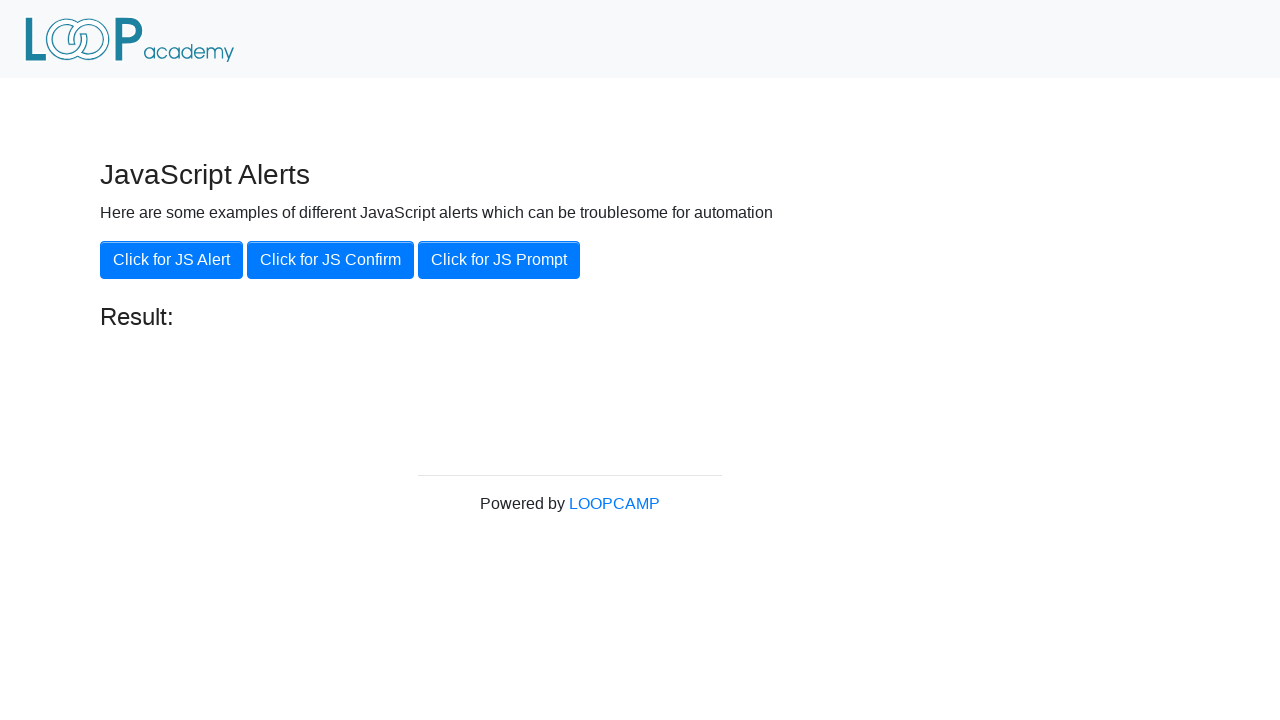

Clicked 'Click for JS Confirm' button at (330, 260) on xpath=//button[.='Click for JS Confirm']
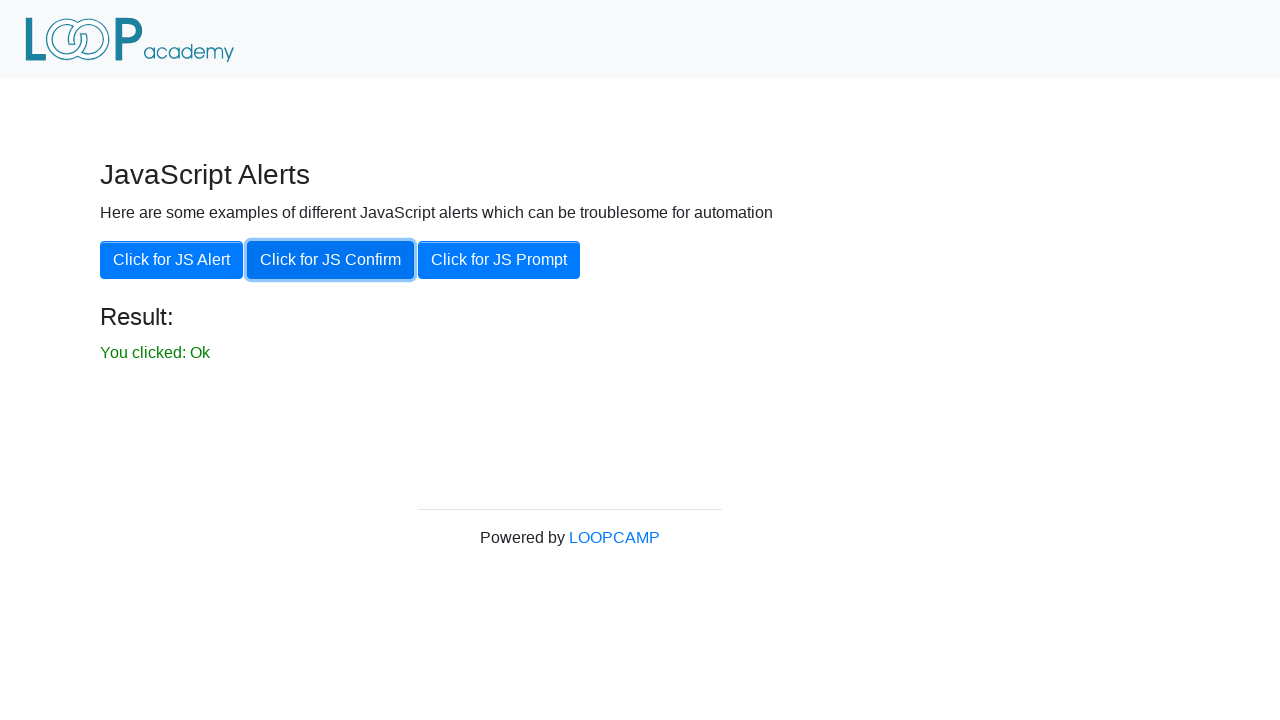

Confirmation result element loaded
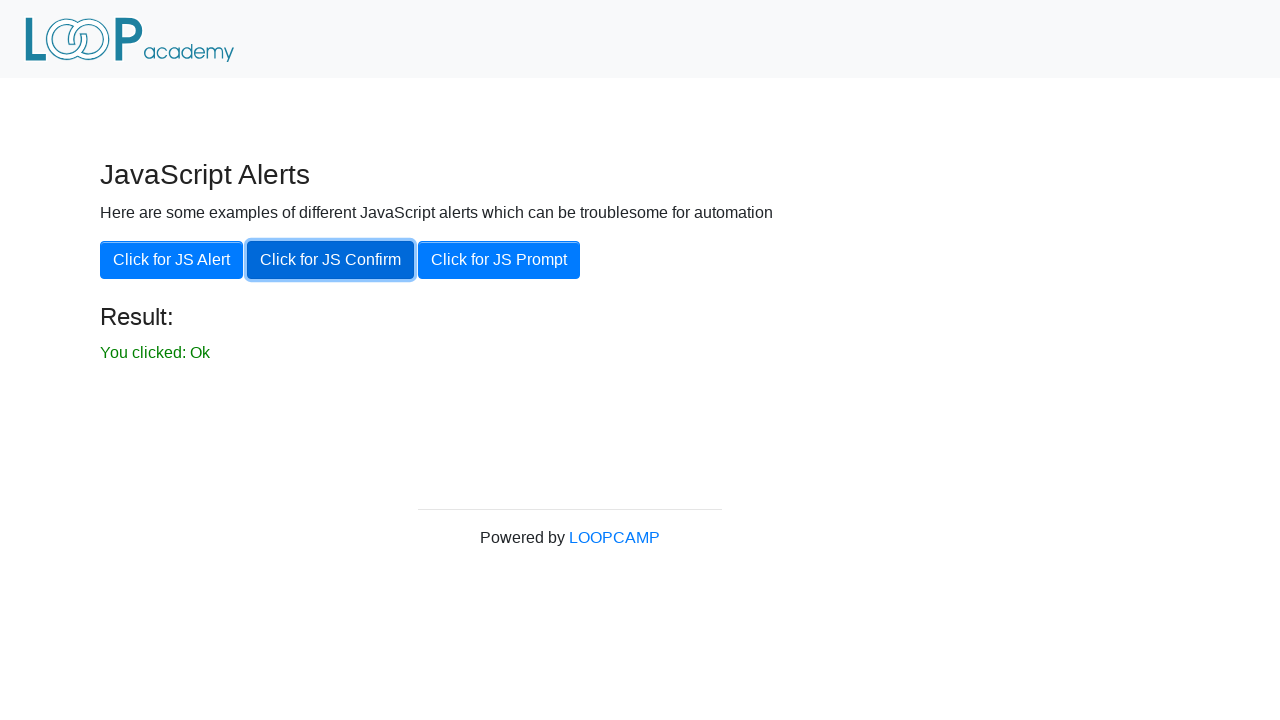

Retrieved result text from confirmation alert
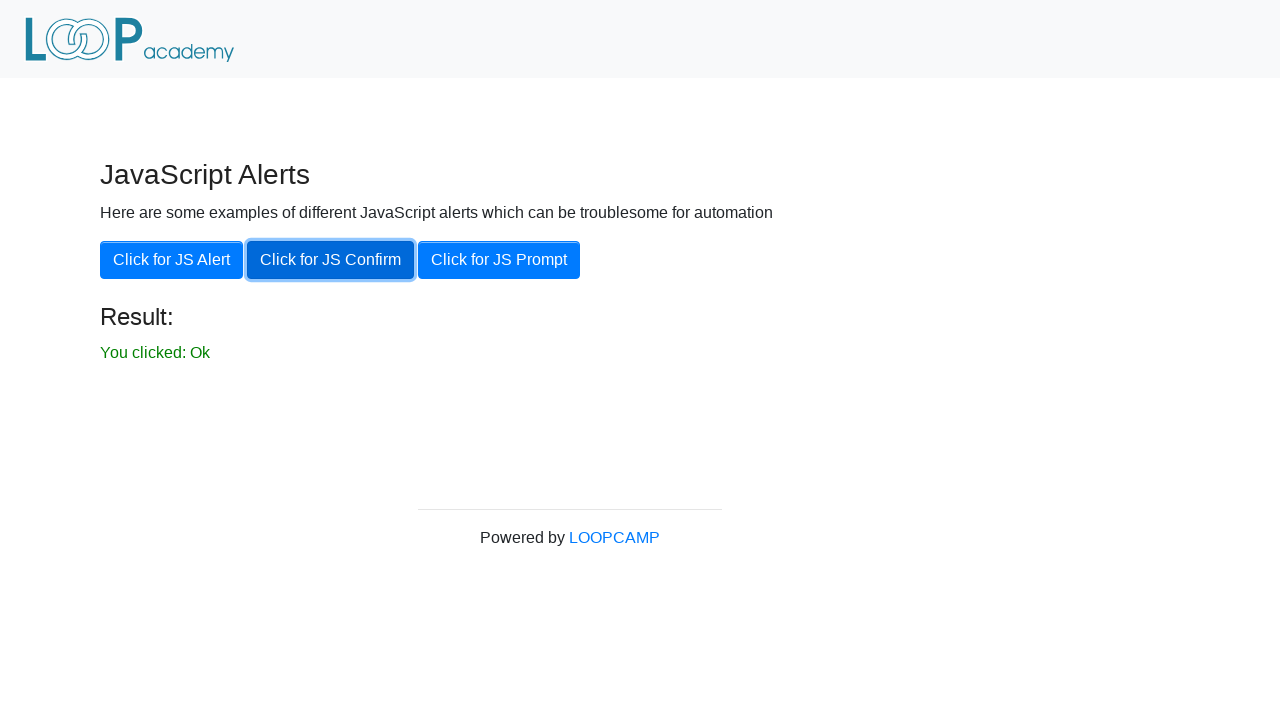

Verified 'You clicked: Ok' message displayed
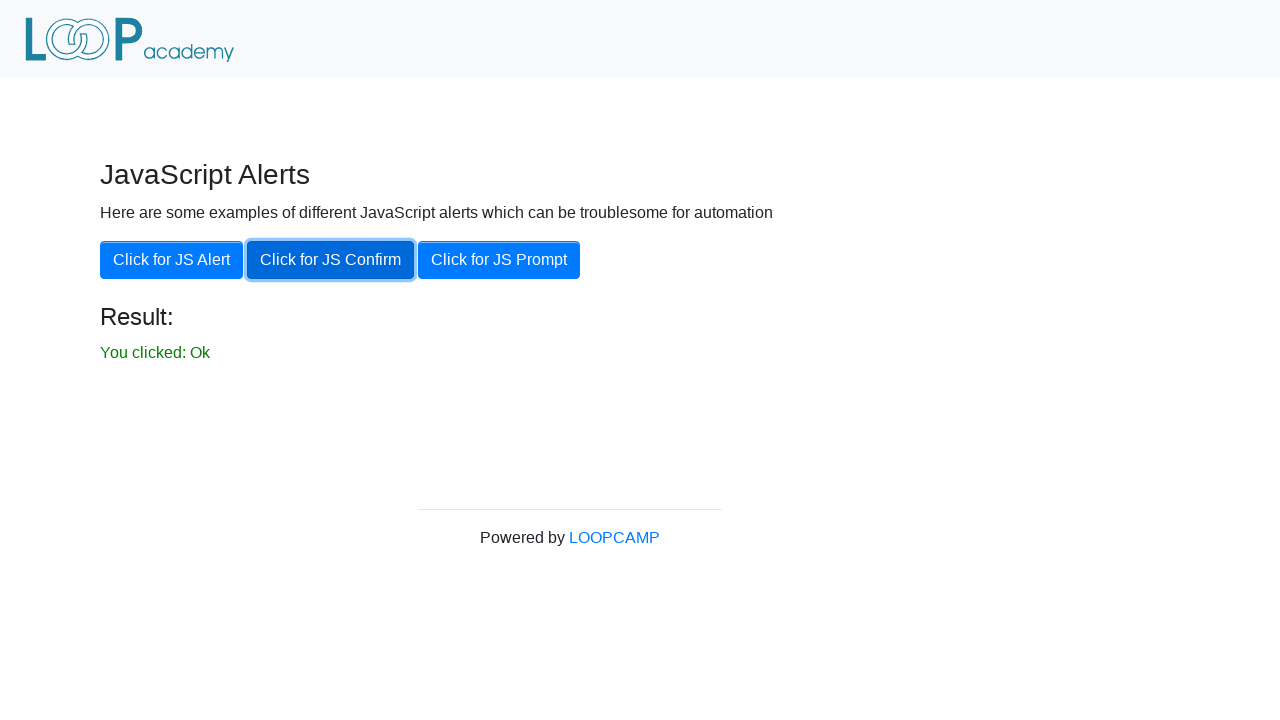

Set up dialog handler to dismiss the alert
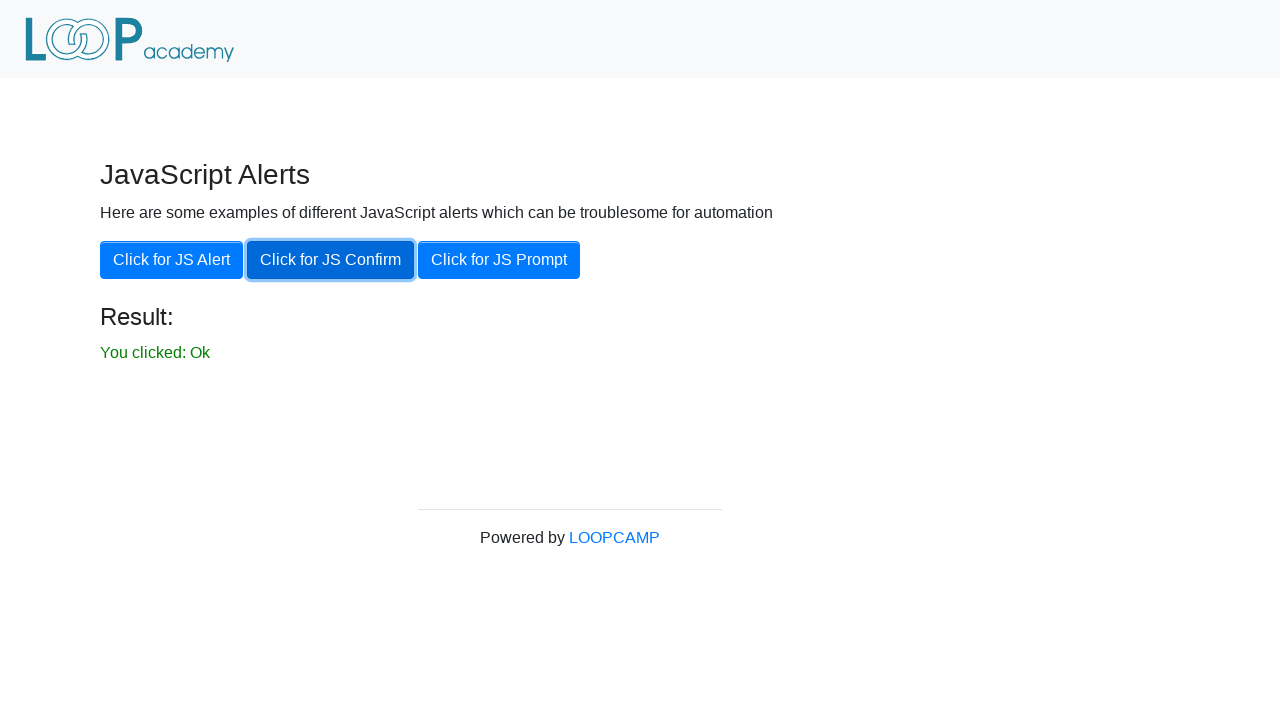

Clicked 'Click for JS Confirm' button second time at (330, 260) on xpath=//button[.='Click for JS Confirm']
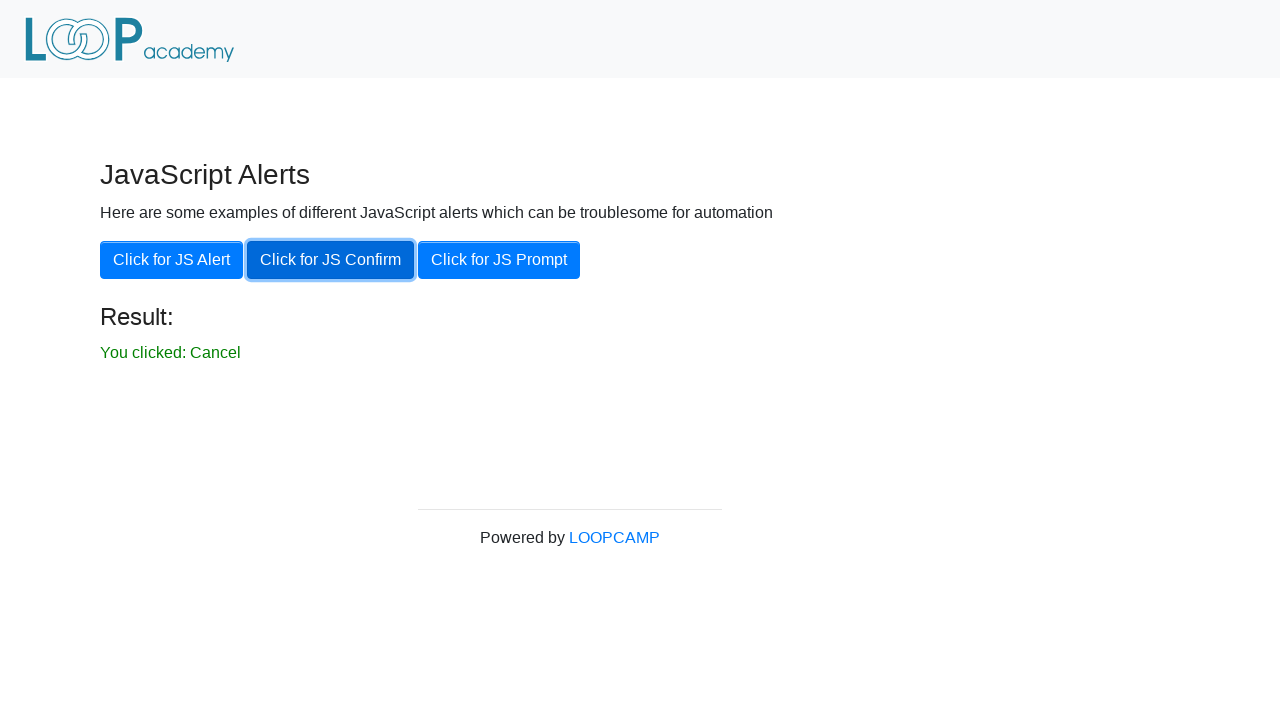

Waited 500ms for result to update
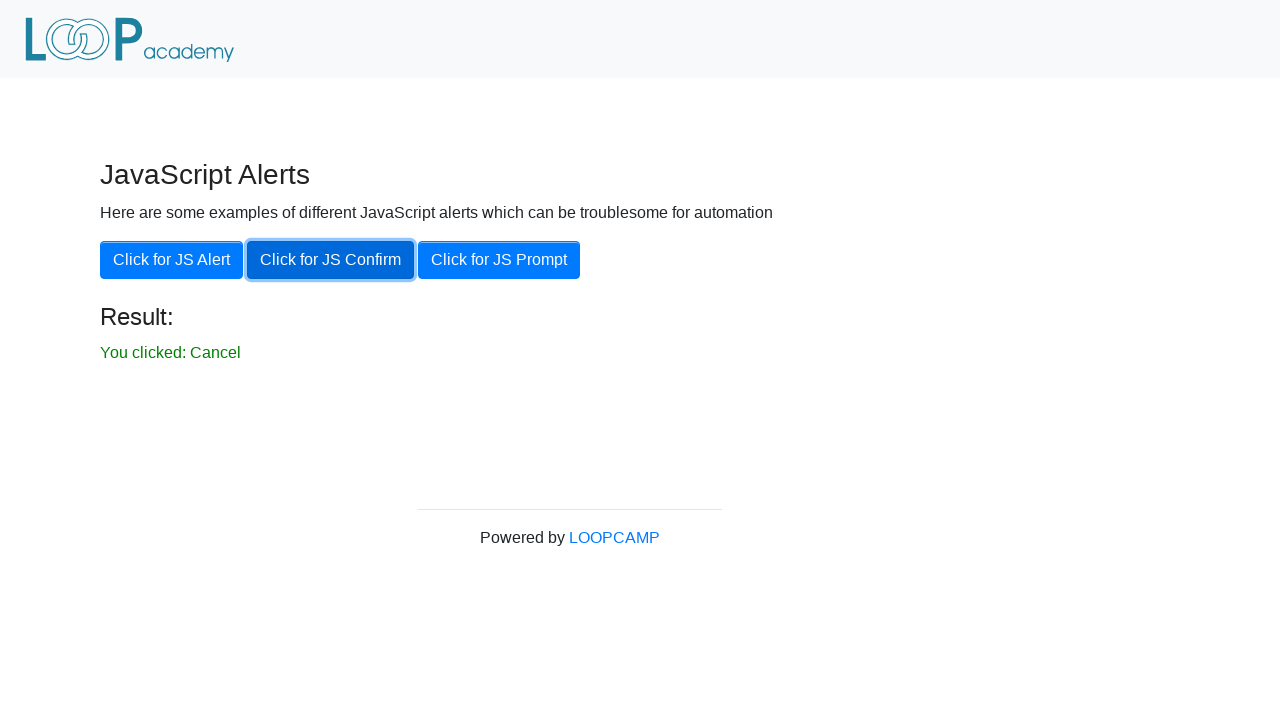

Retrieved result text from dismissed alert
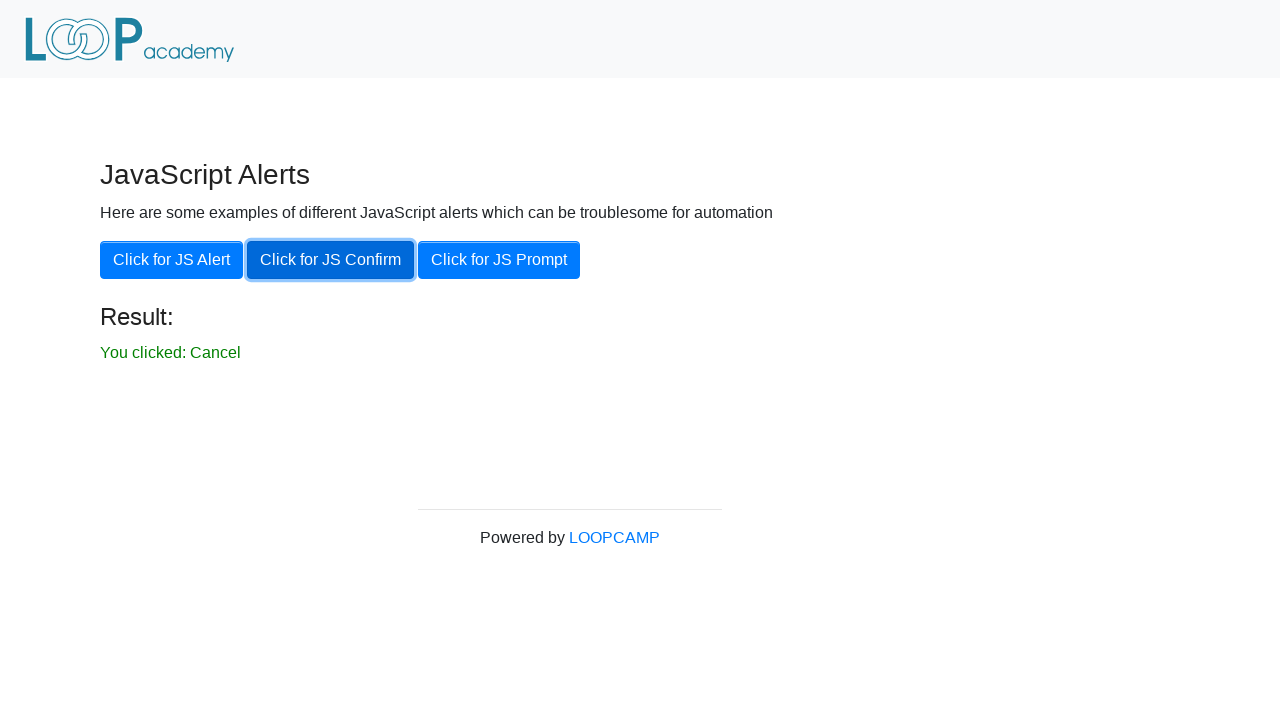

Verified 'You clicked: Cancel' message displayed
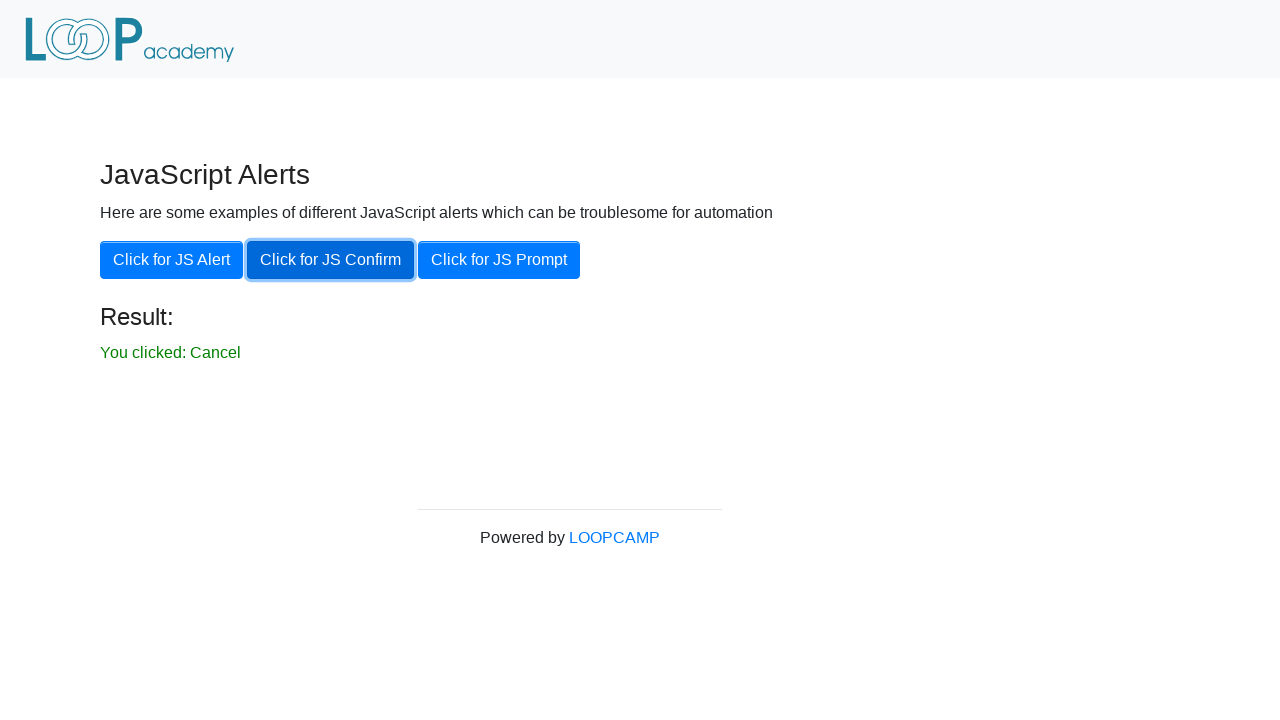

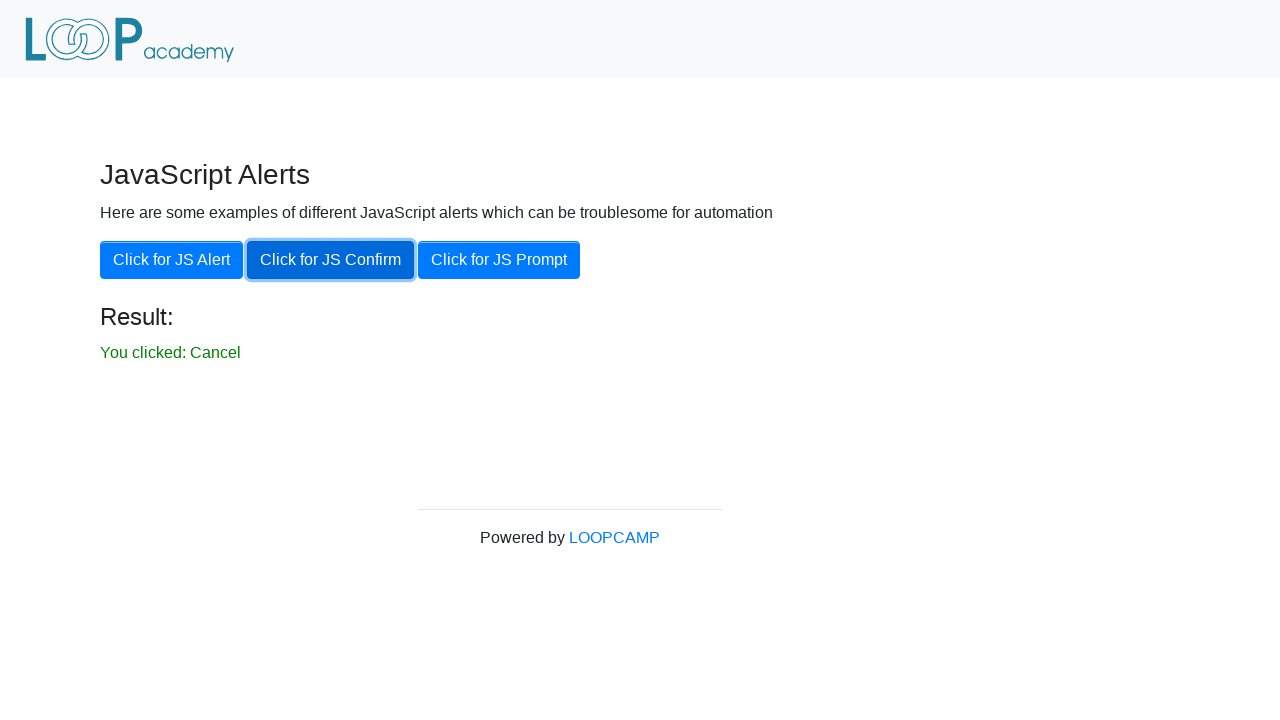